Tests the Blog page by navigating to it and verifying that recent posts are displayed correctly

Starting URL: https://practice.sdetunicorns.com/

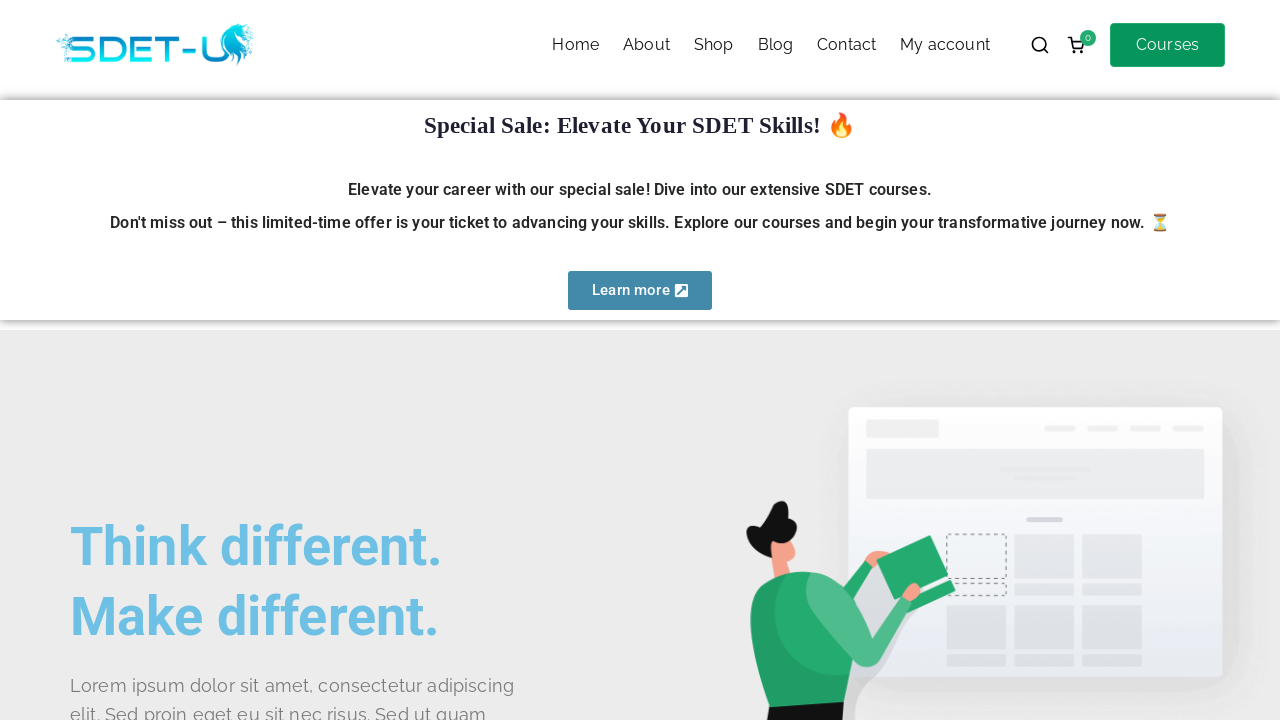

Clicked on Blog menu item at (775, 45) on xpath=//ul[@class='zak-primary-menu nav-menu']//a[normalize-space()='Blog']
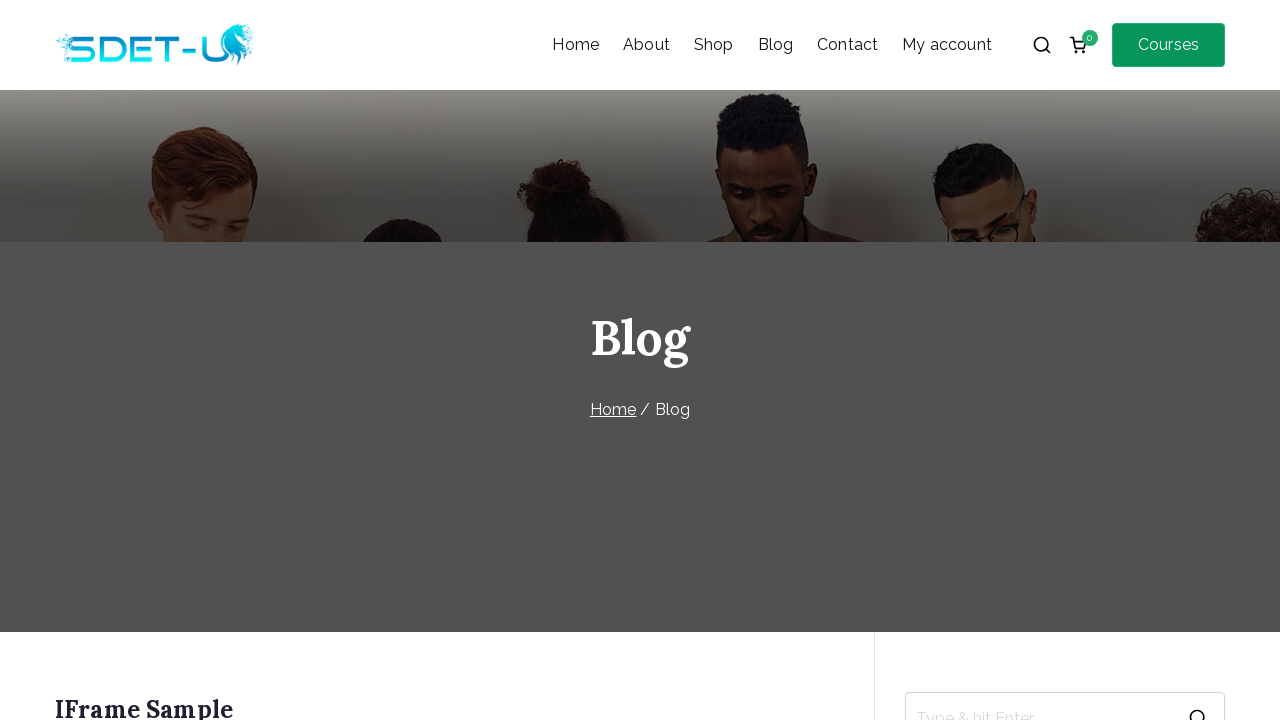

Blog page loaded successfully
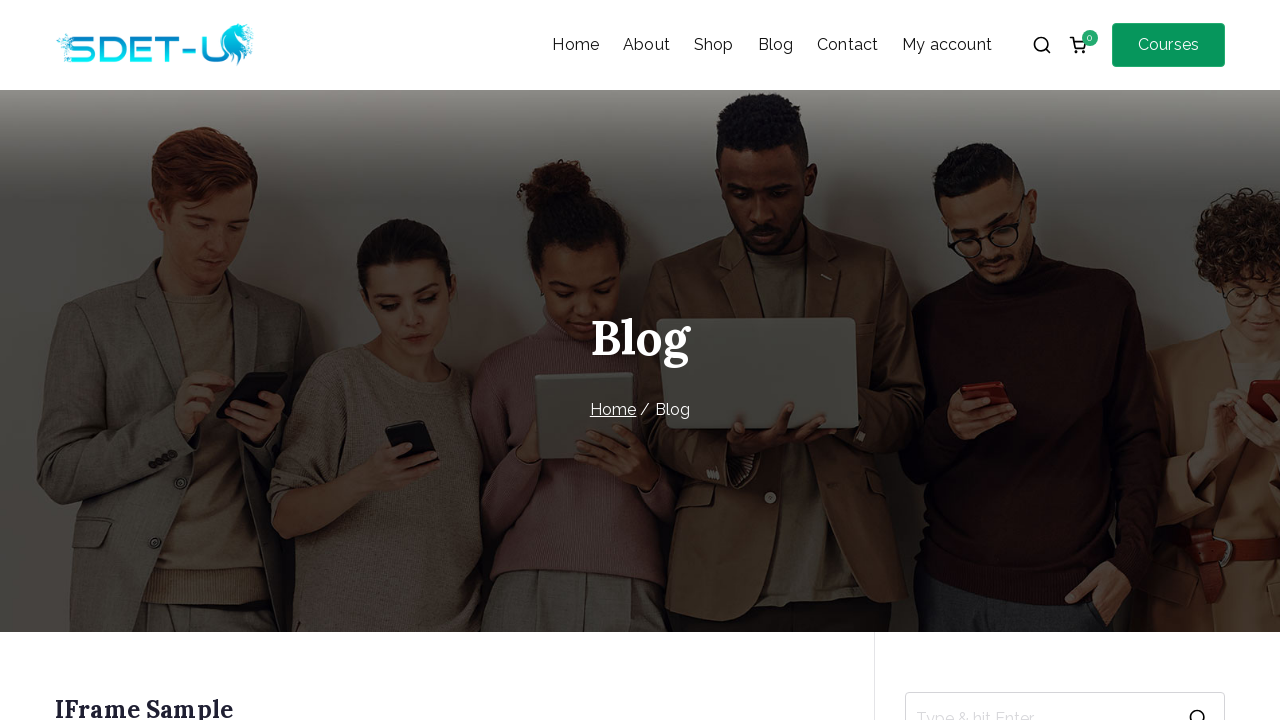

Recent posts section is now visible
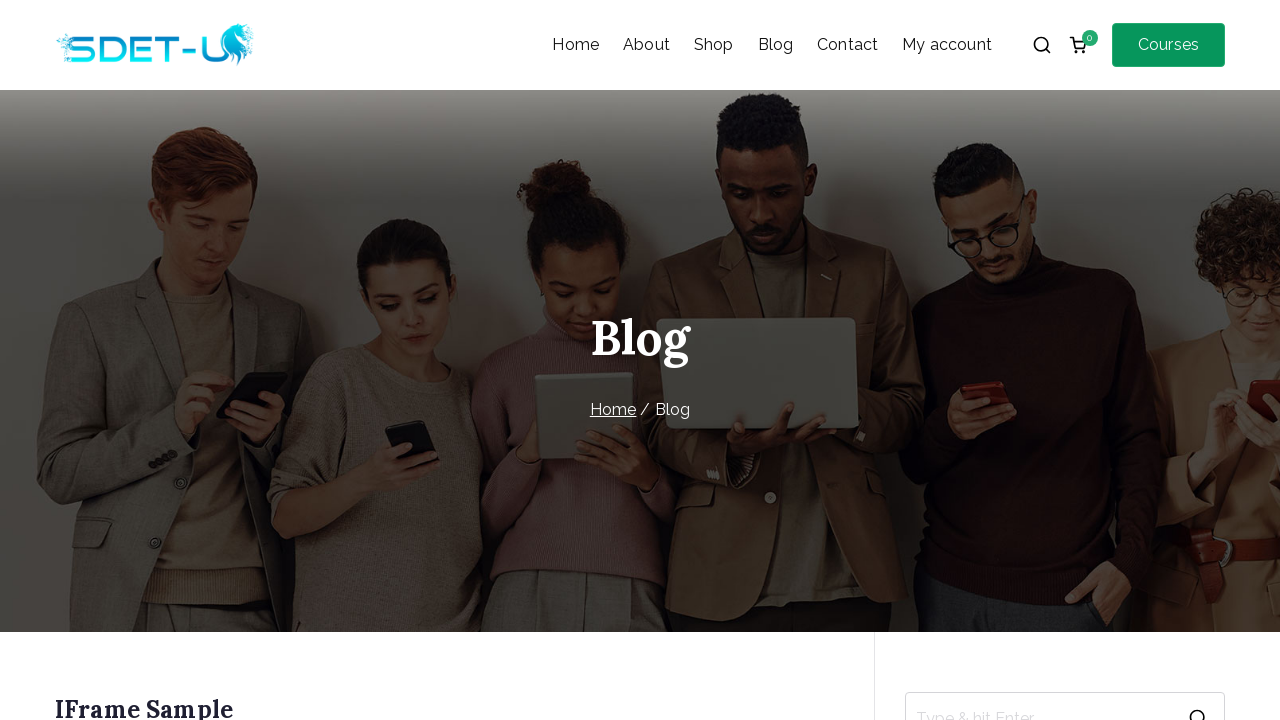

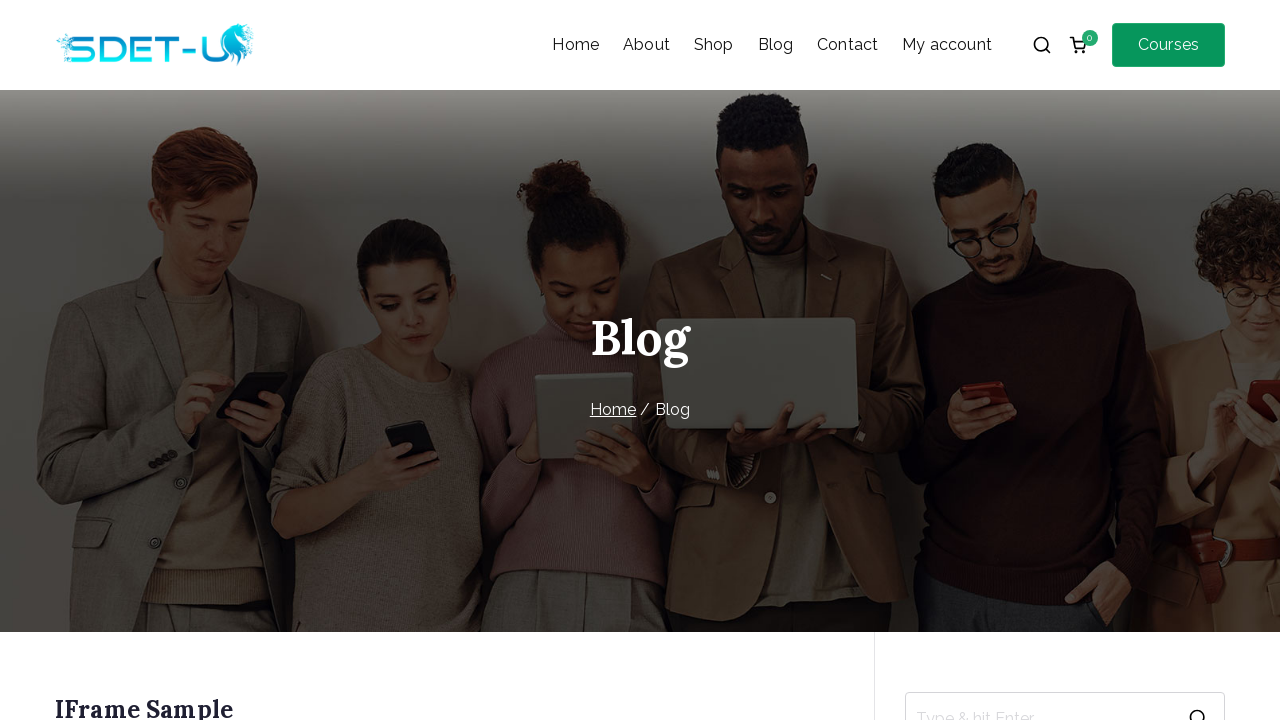